Opens the MarsTech homepage and checks that there are no severe errors in the browser console logs

Starting URL: https://marstech.tb.ru/

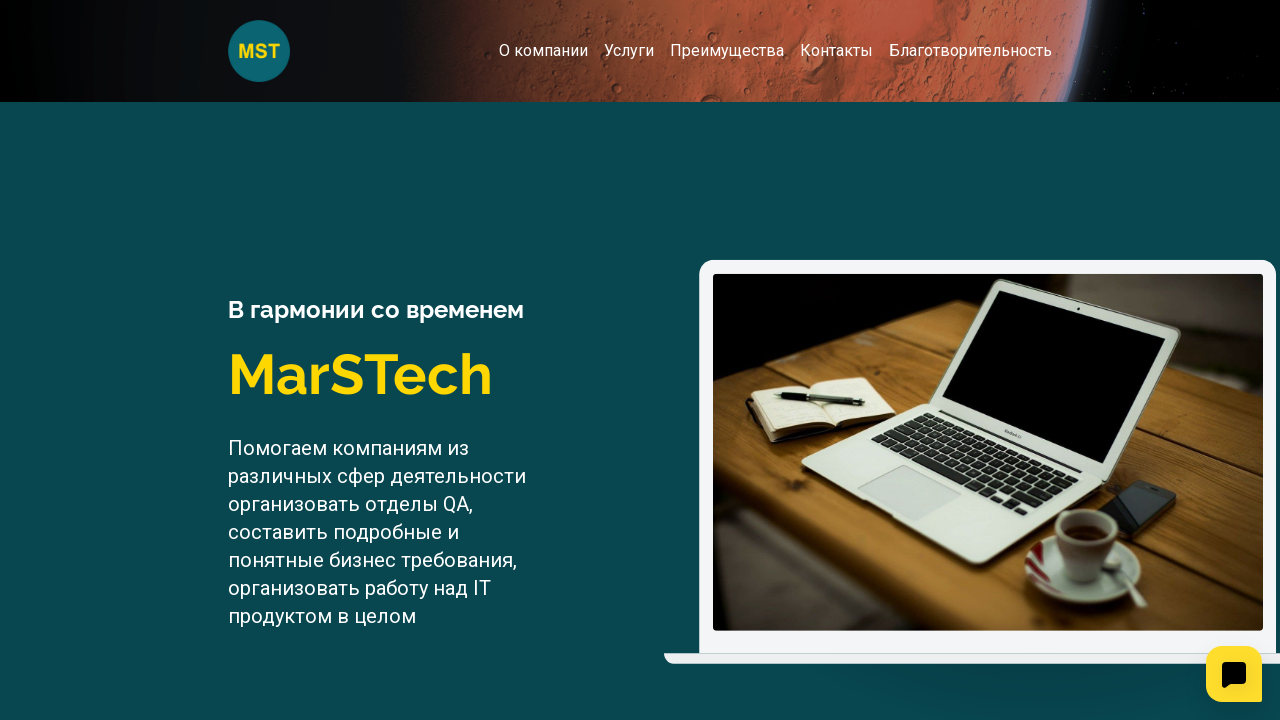

Navigated to MarsTech homepage
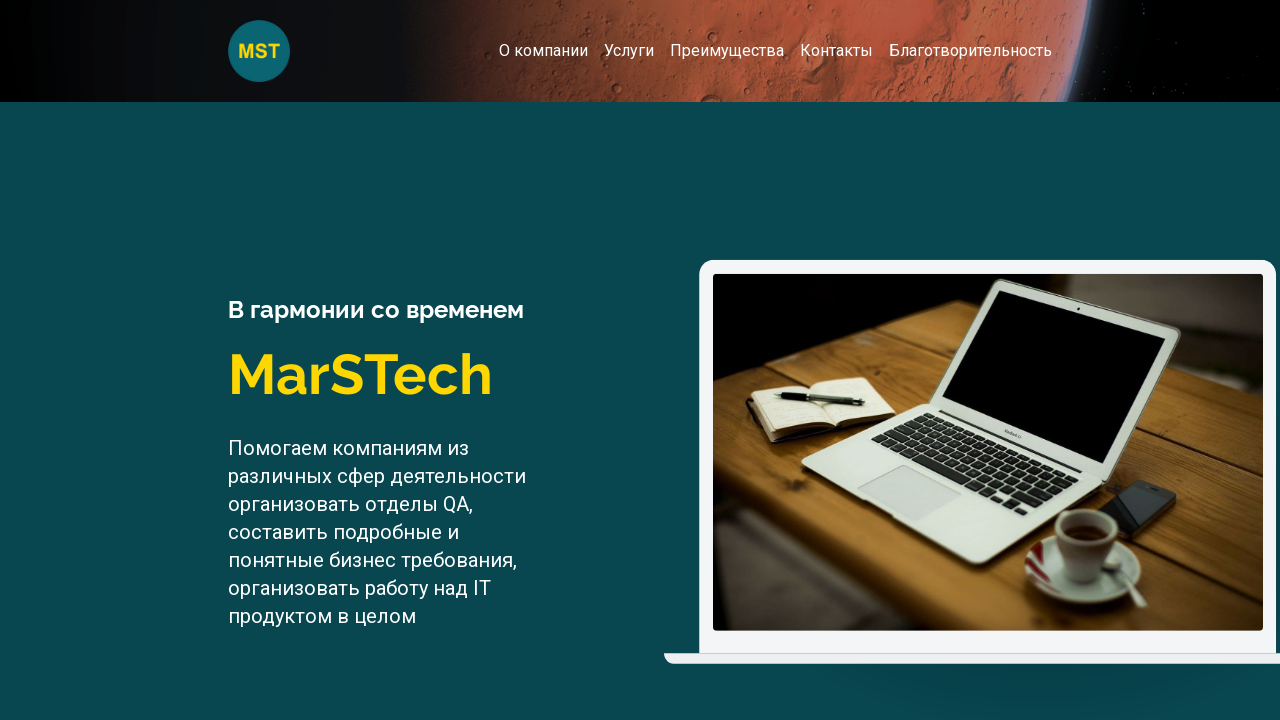

Page DOM content loaded
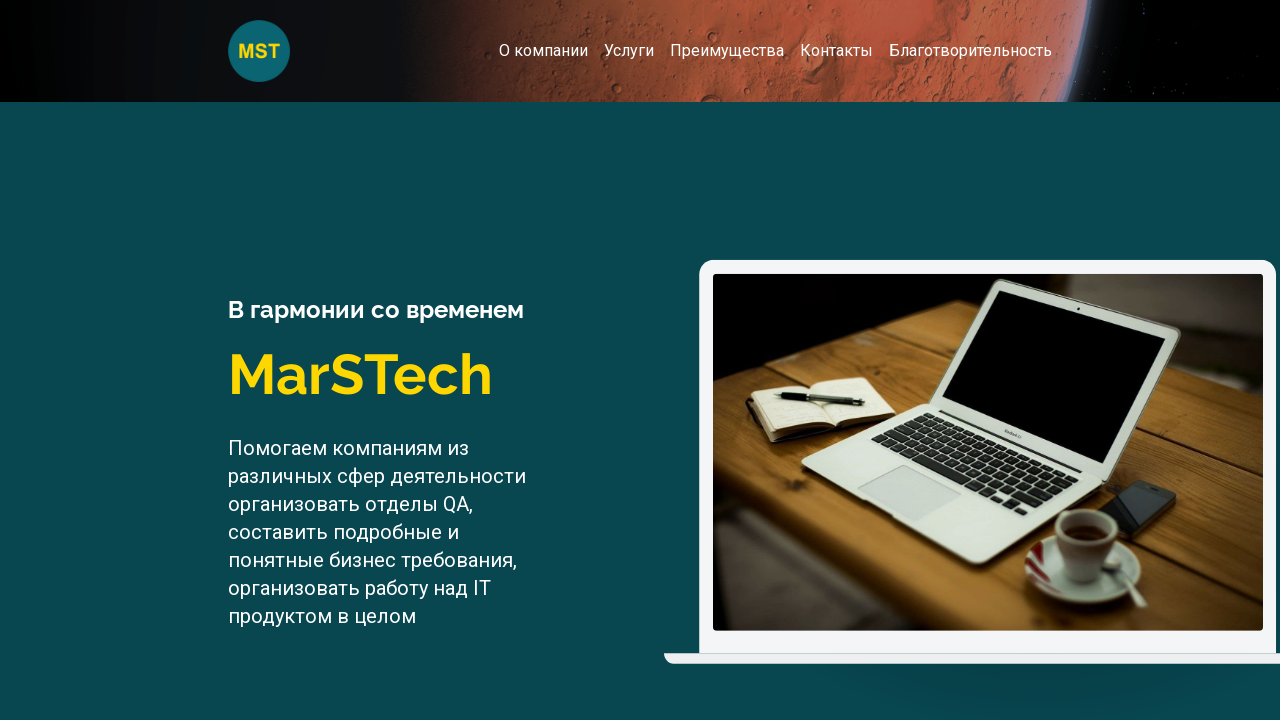

Page network idle - all resources loaded
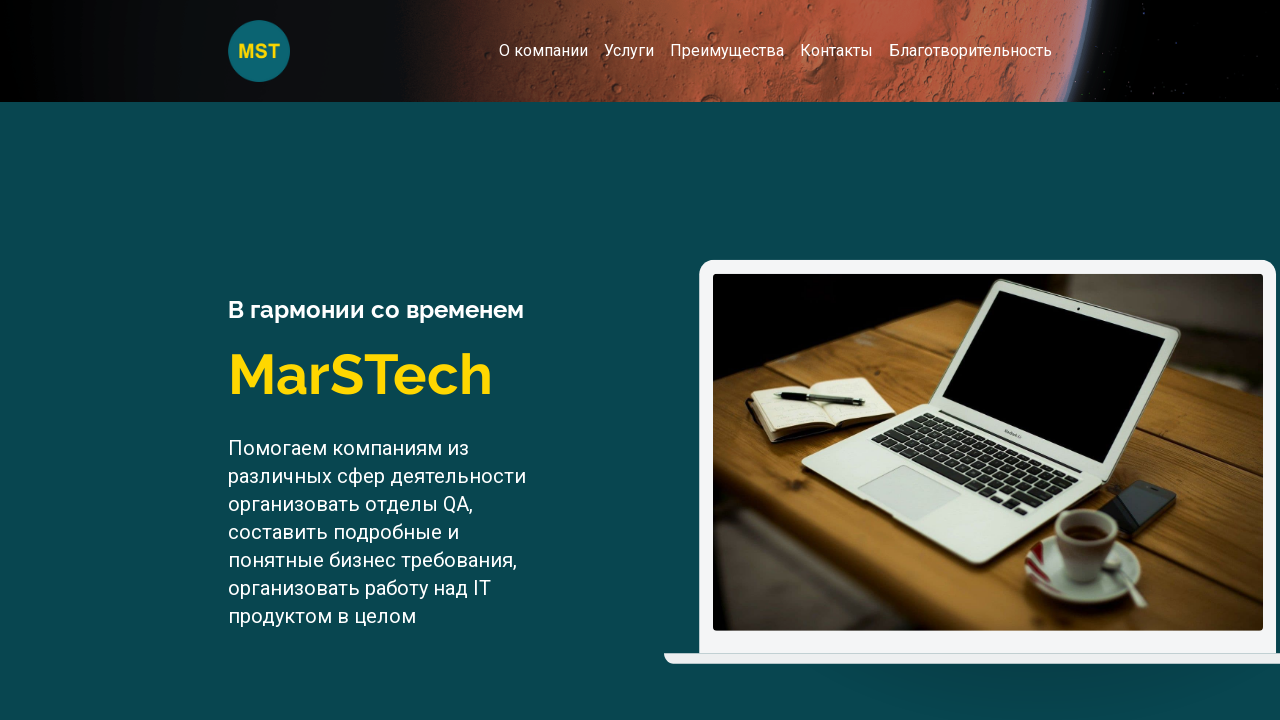

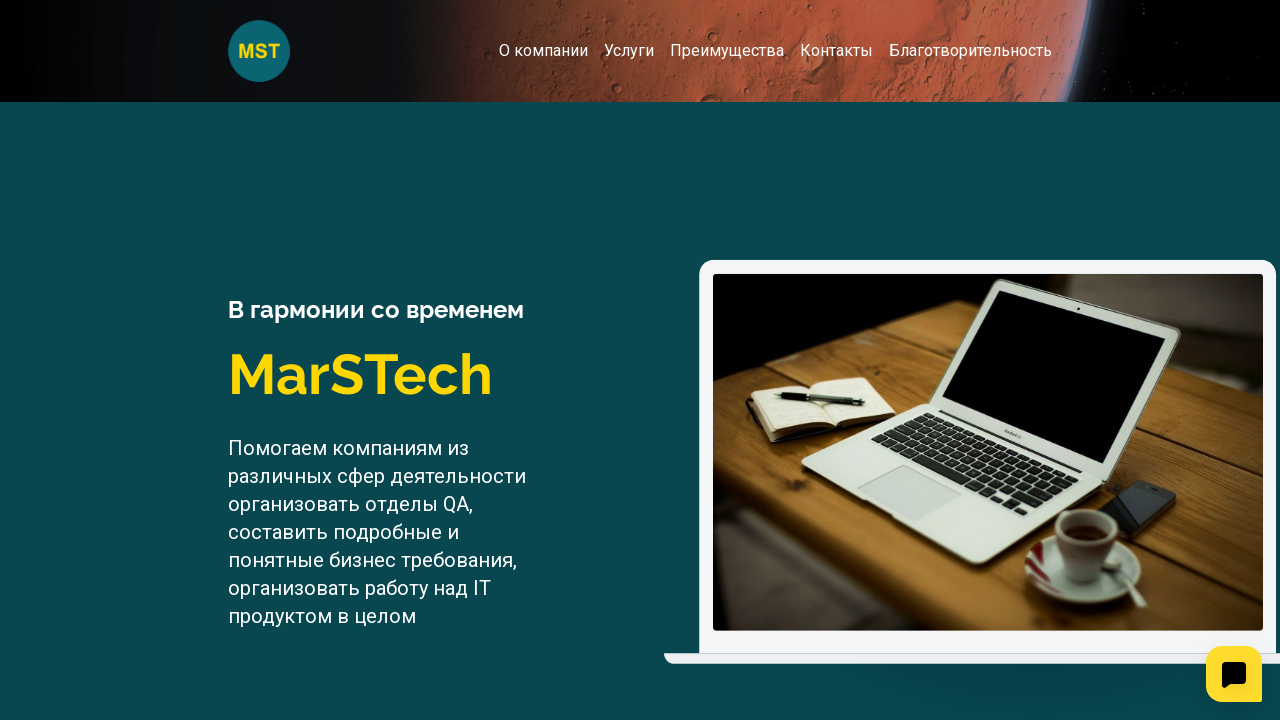